Tests handling of JavaScript confirm dialogs by setting up a dialog handler to dismiss alerts and clicking the confirm button

Starting URL: https://rahulshettyacademy.com/AutomationPractice/

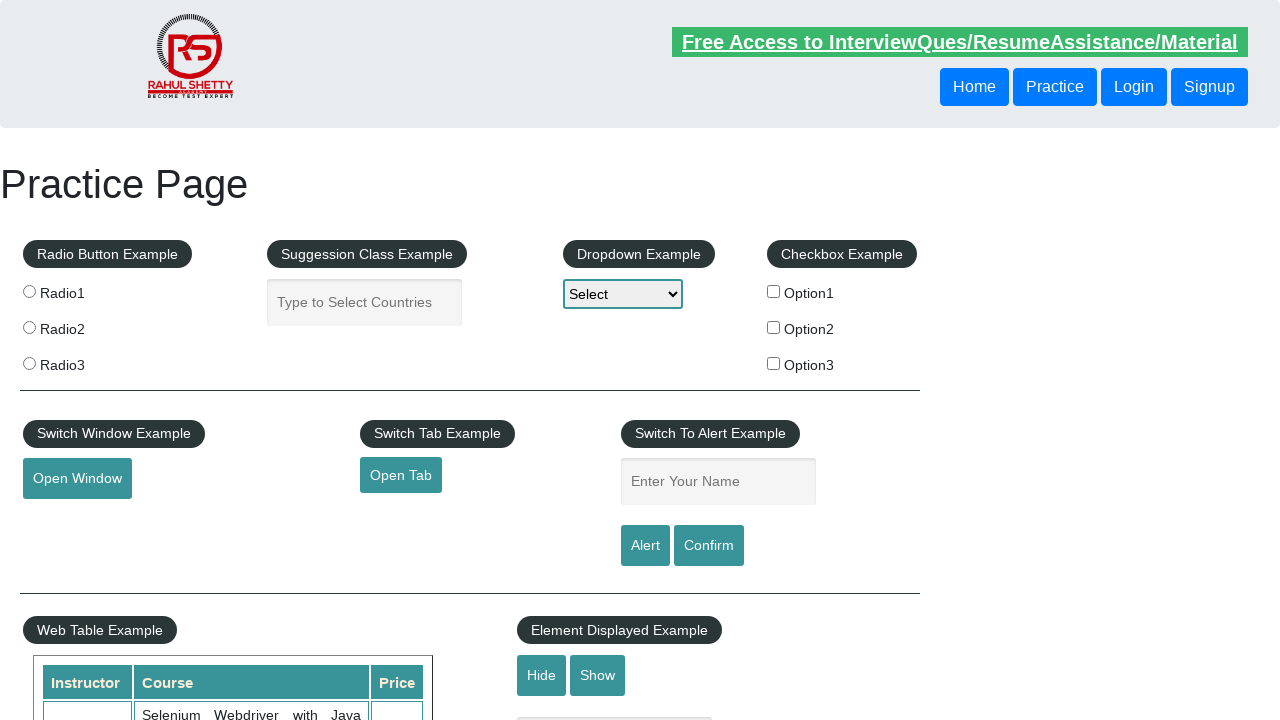

Set up dialog handler to dismiss JavaScript confirm dialogs
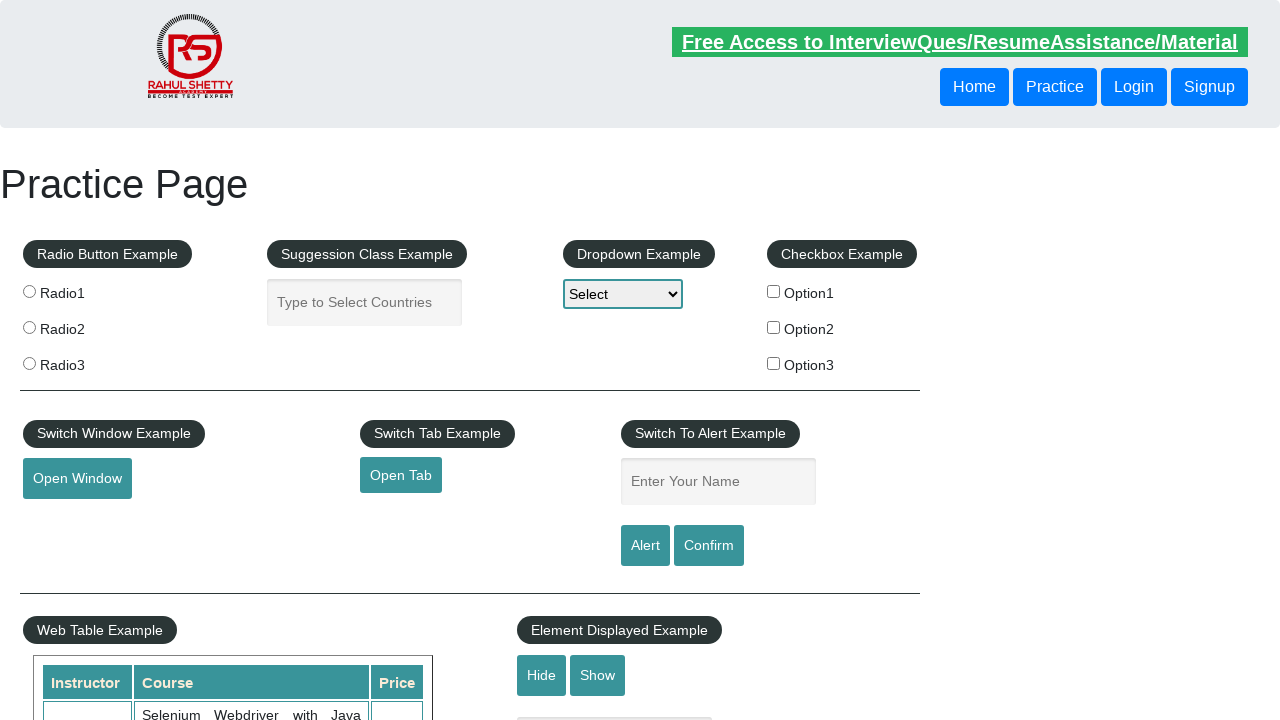

Clicked confirm button to trigger JavaScript alert dialog at (709, 546) on #confirmbtn
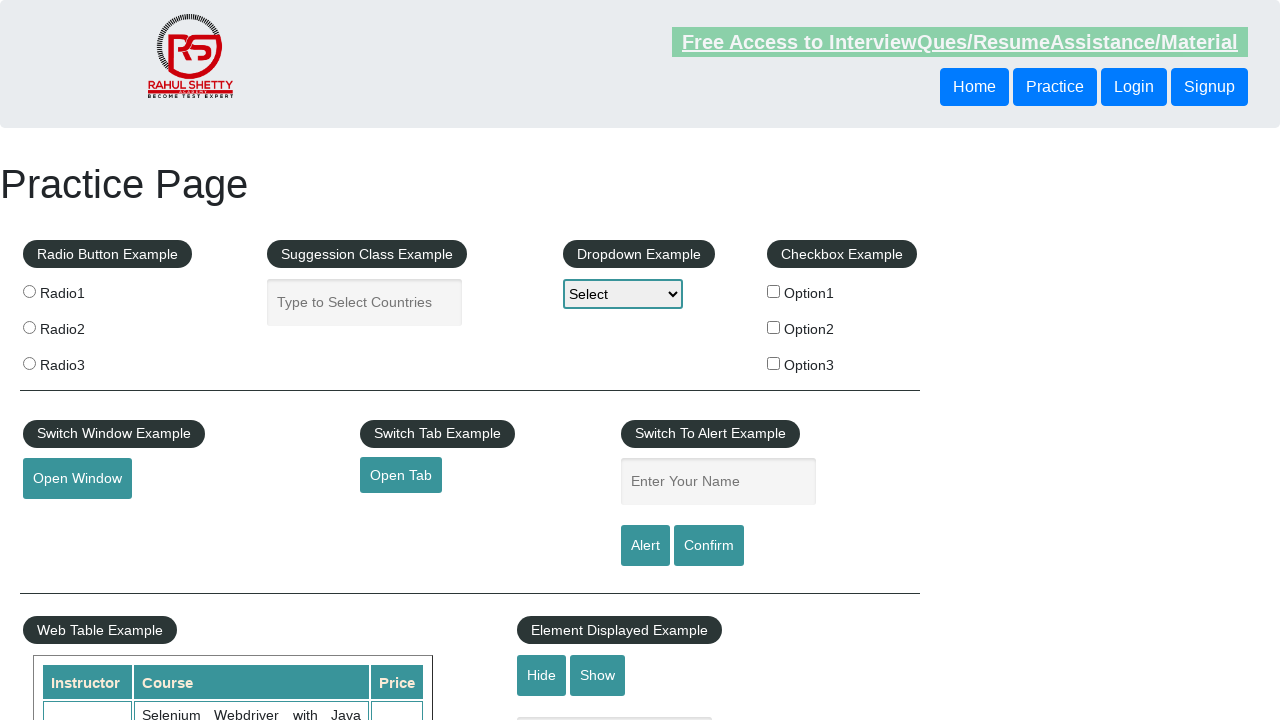

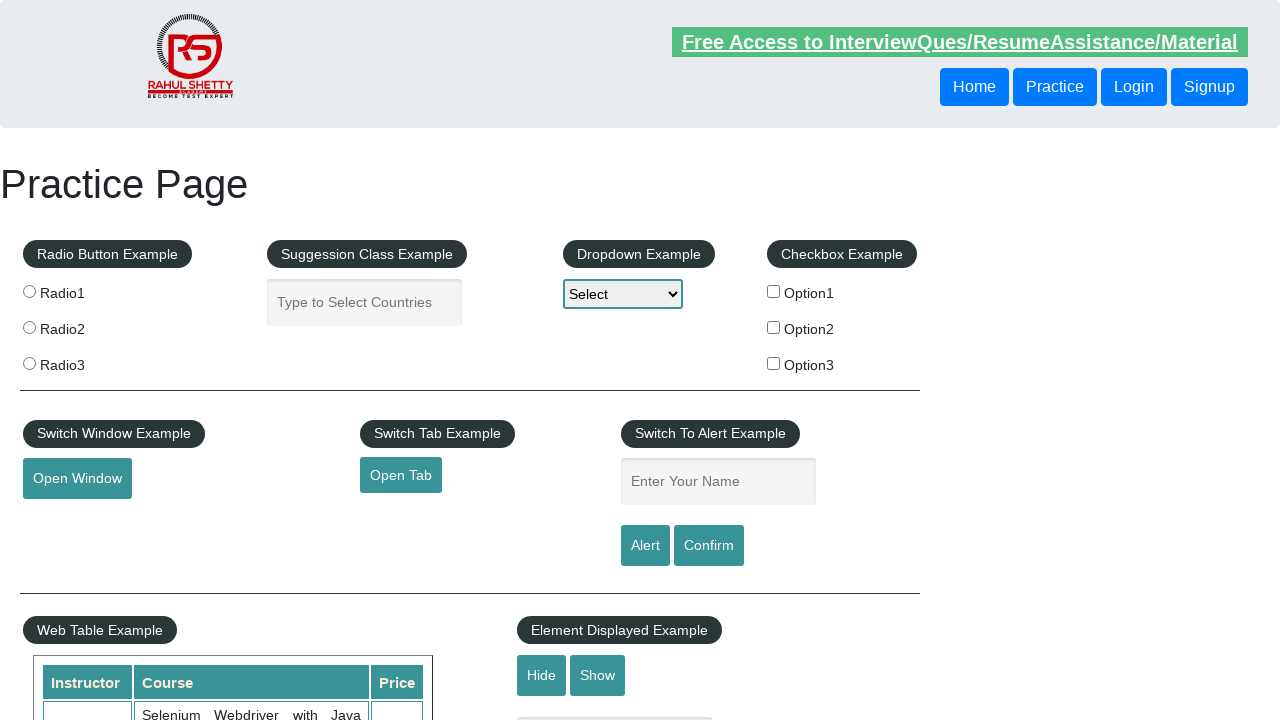